Tests e-commerce shopping flow by searching for products containing 'ber', adding all matching items to cart, proceeding to checkout, and applying a promo code.

Starting URL: https://rahulshettyacademy.com/seleniumPractise/

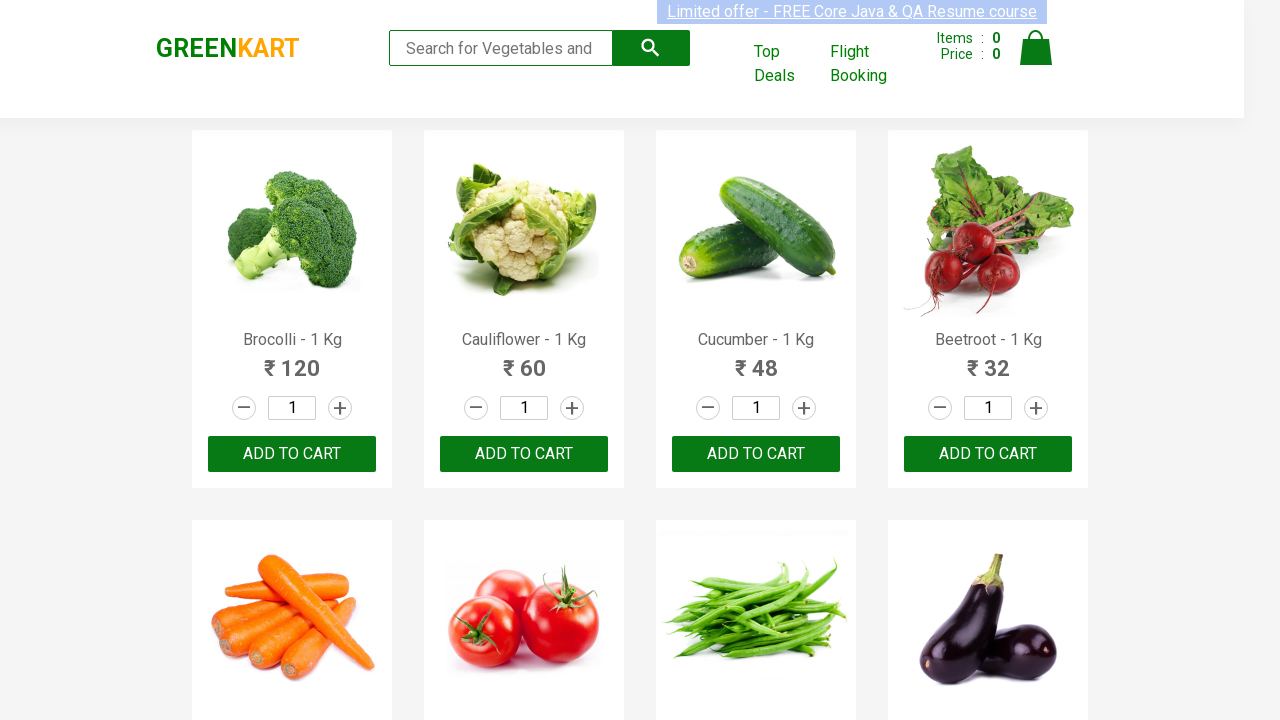

Filled search field with 'ber' to find matching products on input.search-keyword
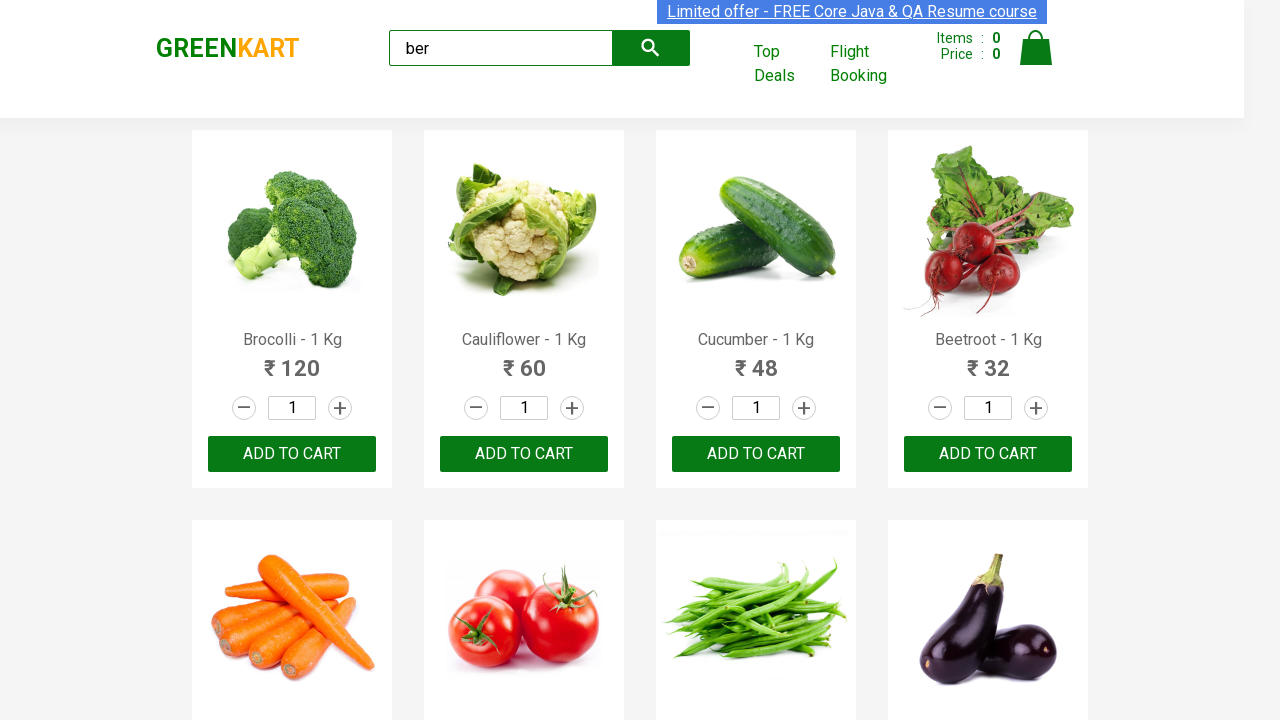

Waited 2 seconds for search results to load
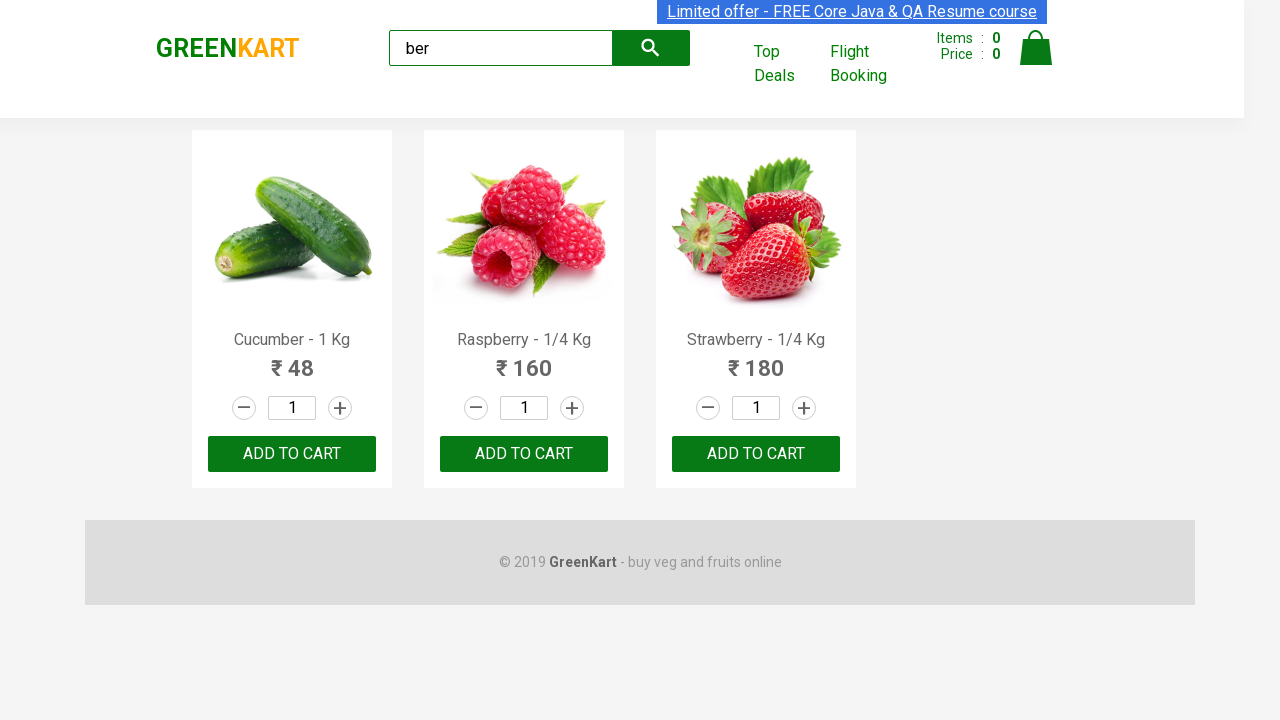

Product items became visible
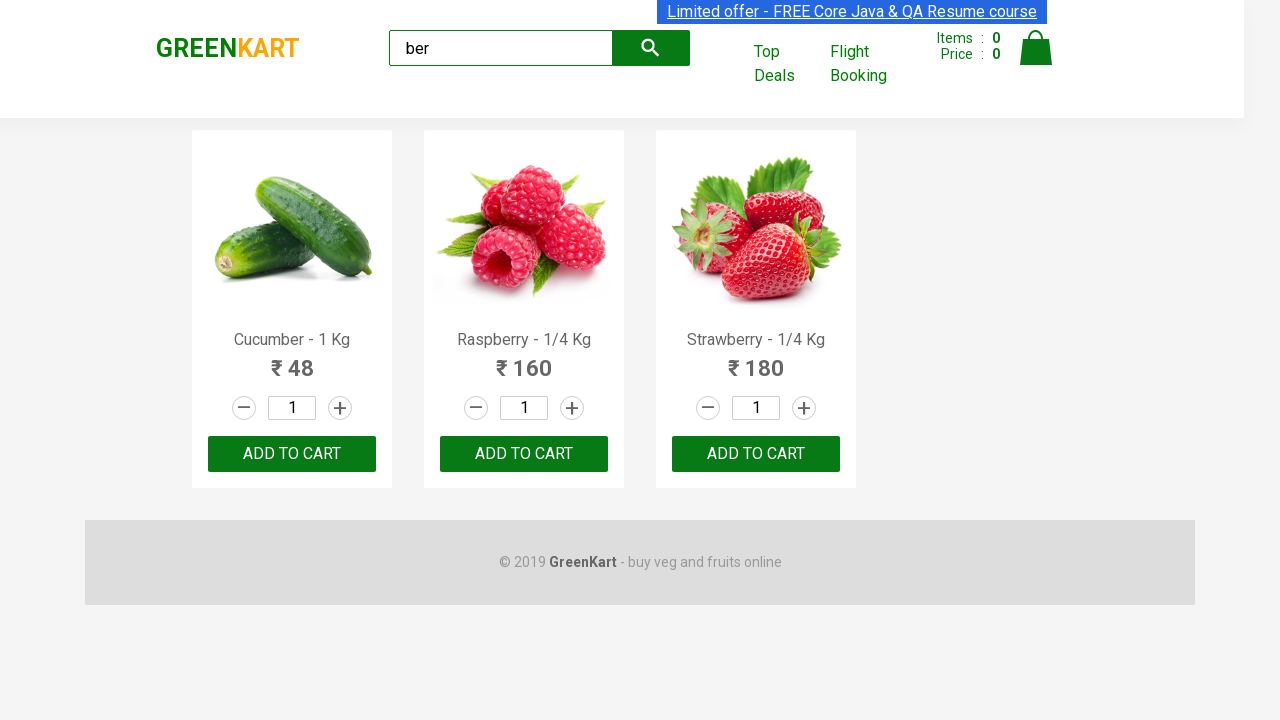

Located all add-to-cart buttons for matching products
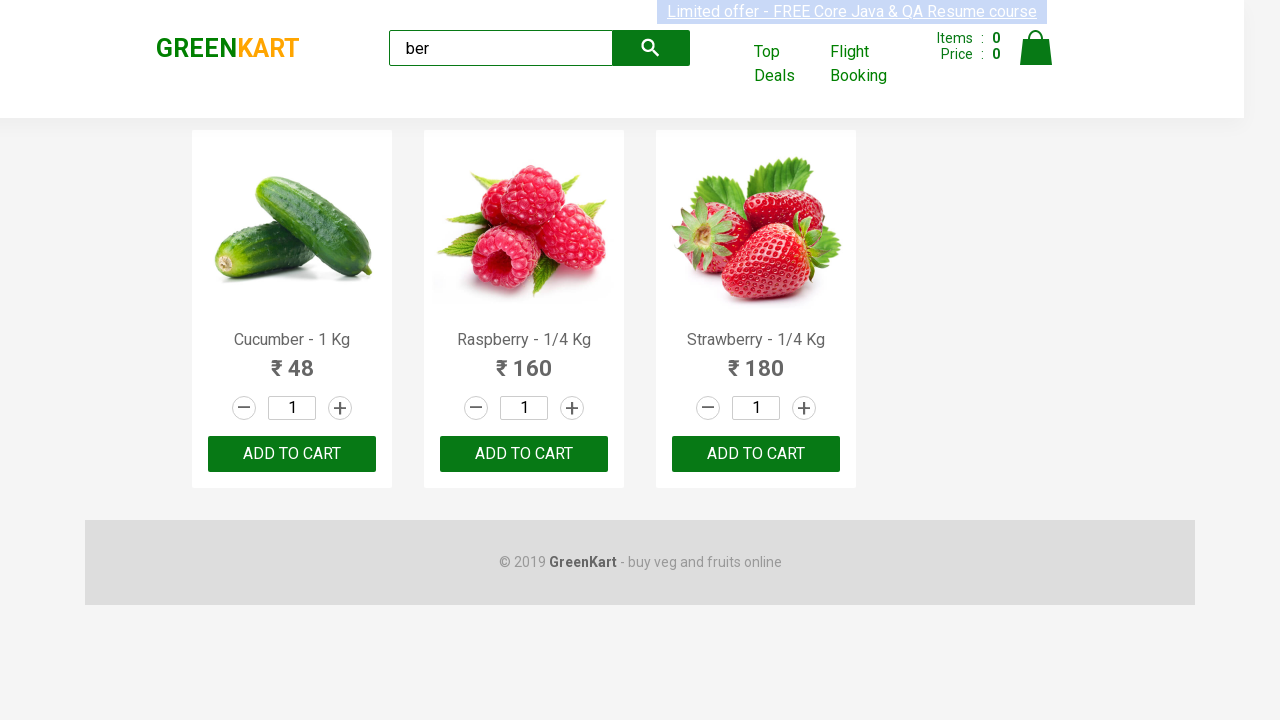

Found 3 products matching 'ber' search criteria
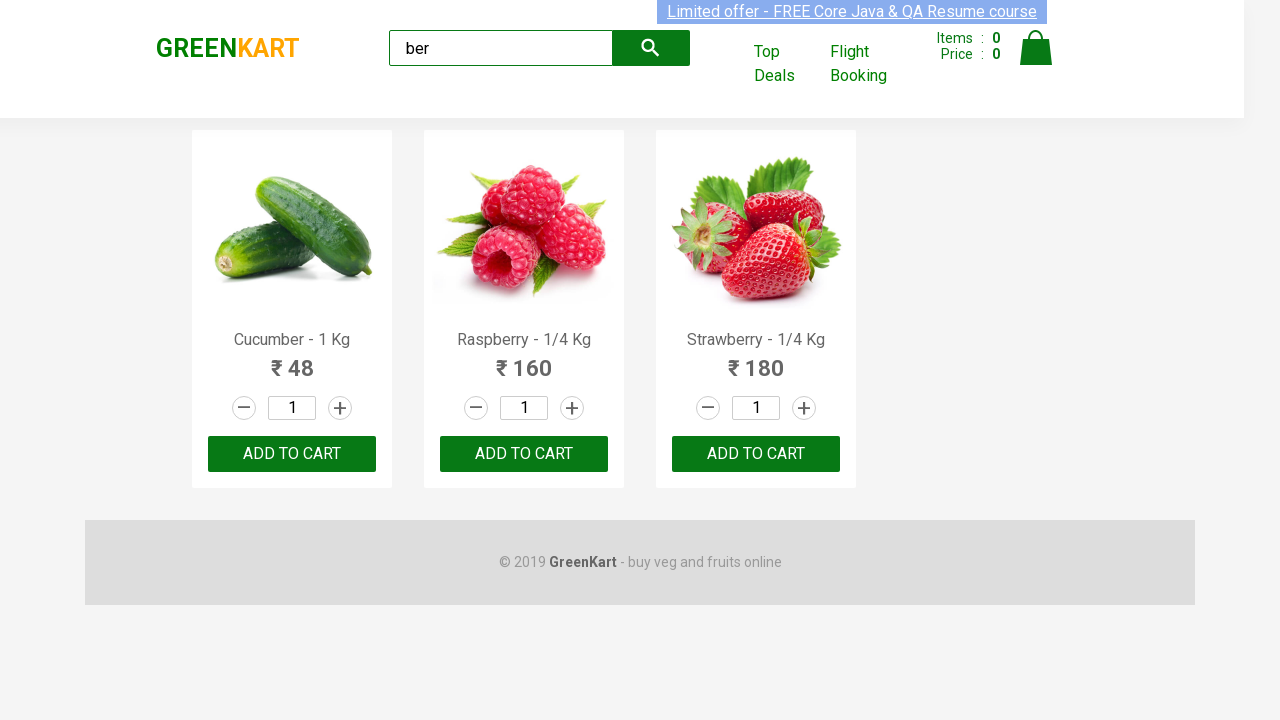

Clicked add-to-cart button for product 1 at (292, 454) on xpath=//div[@class='product-action']/button >> nth=0
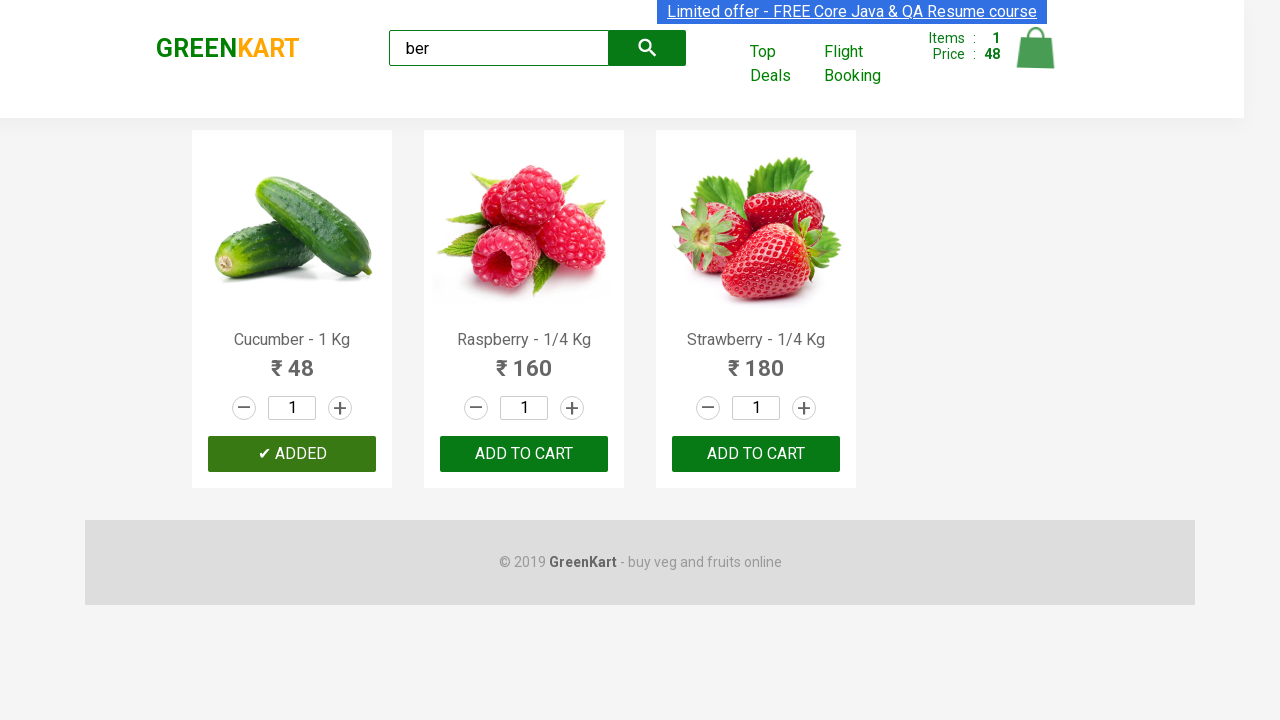

Clicked add-to-cart button for product 2 at (524, 454) on xpath=//div[@class='product-action']/button >> nth=1
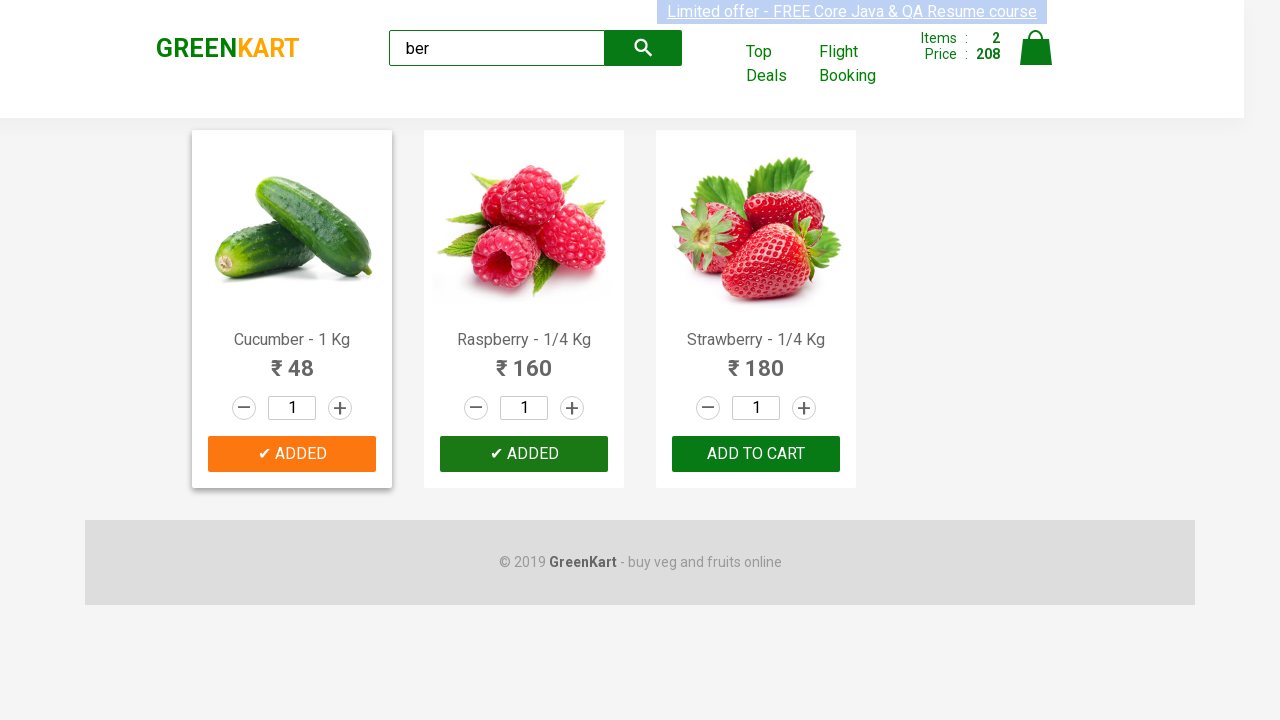

Clicked add-to-cart button for product 3 at (756, 454) on xpath=//div[@class='product-action']/button >> nth=2
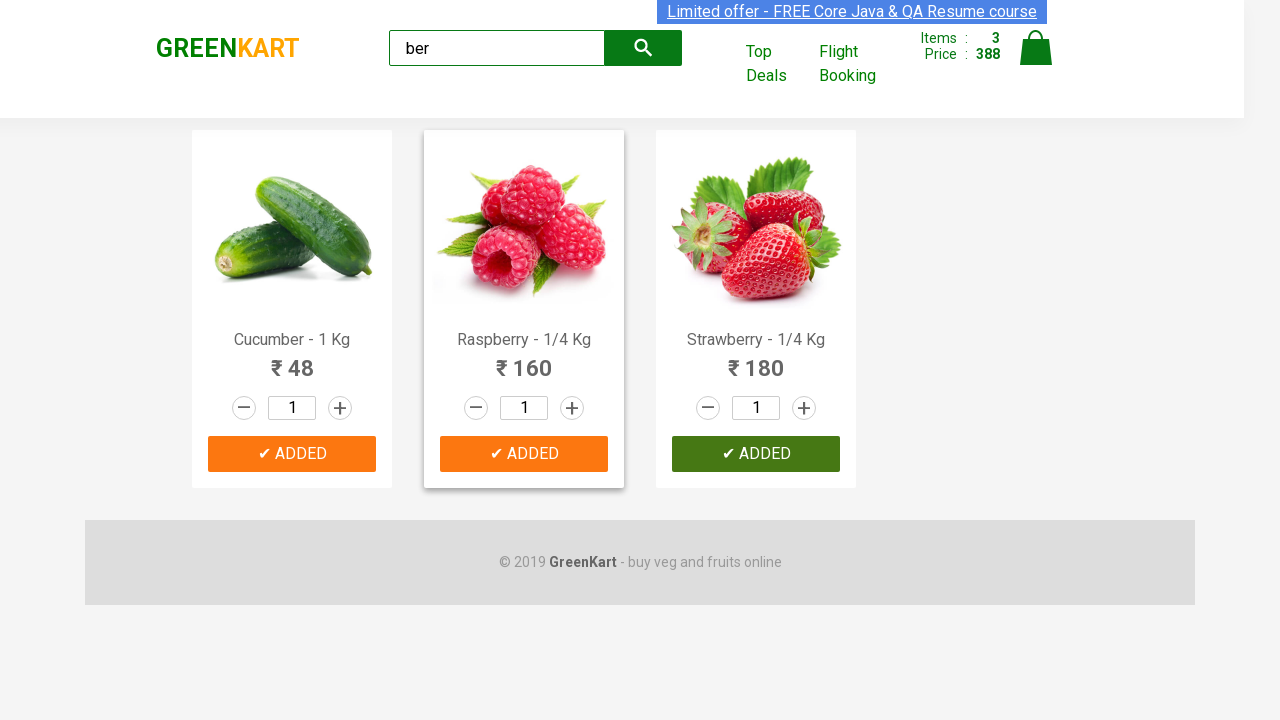

Clicked cart icon to view shopping cart at (1036, 48) on img[alt='Cart']
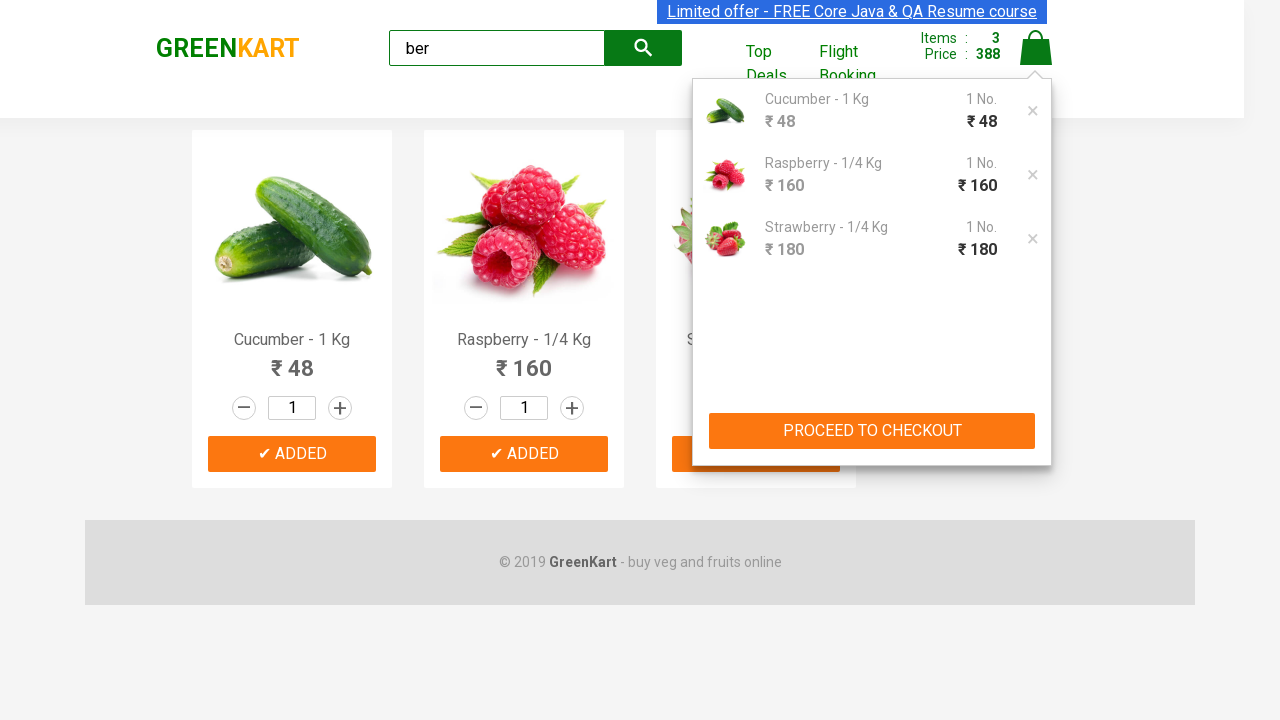

Clicked 'PROCEED TO CHECKOUT' button at (872, 431) on xpath=//button[text()='PROCEED TO CHECKOUT']
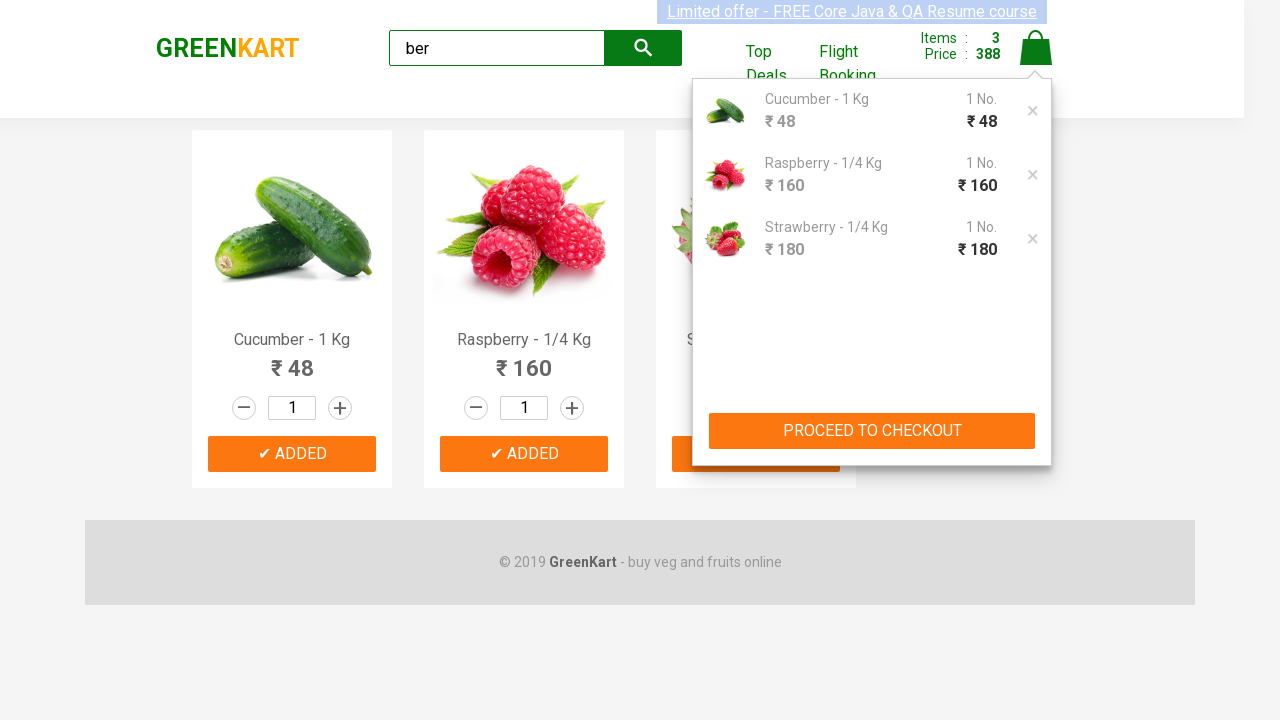

Entered promo code 'rahulshettyacademy' on input.promoCode
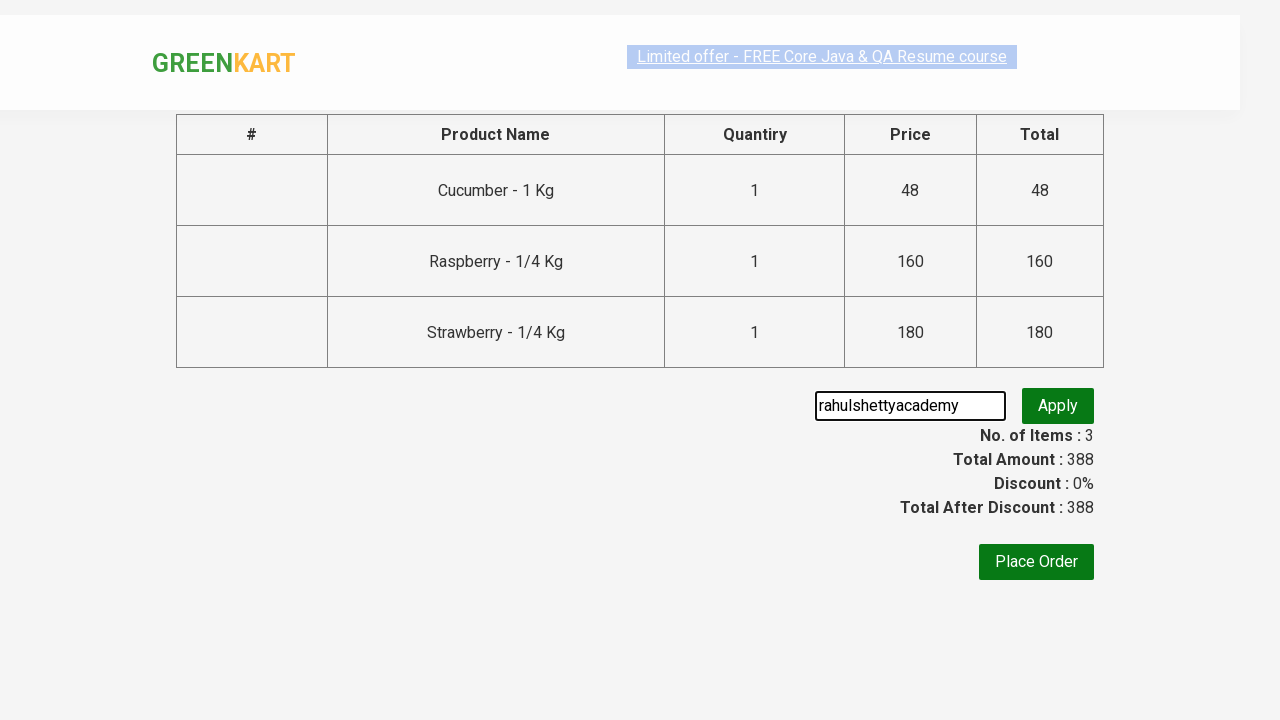

Clicked apply promo button at (1058, 406) on button.promoBtn
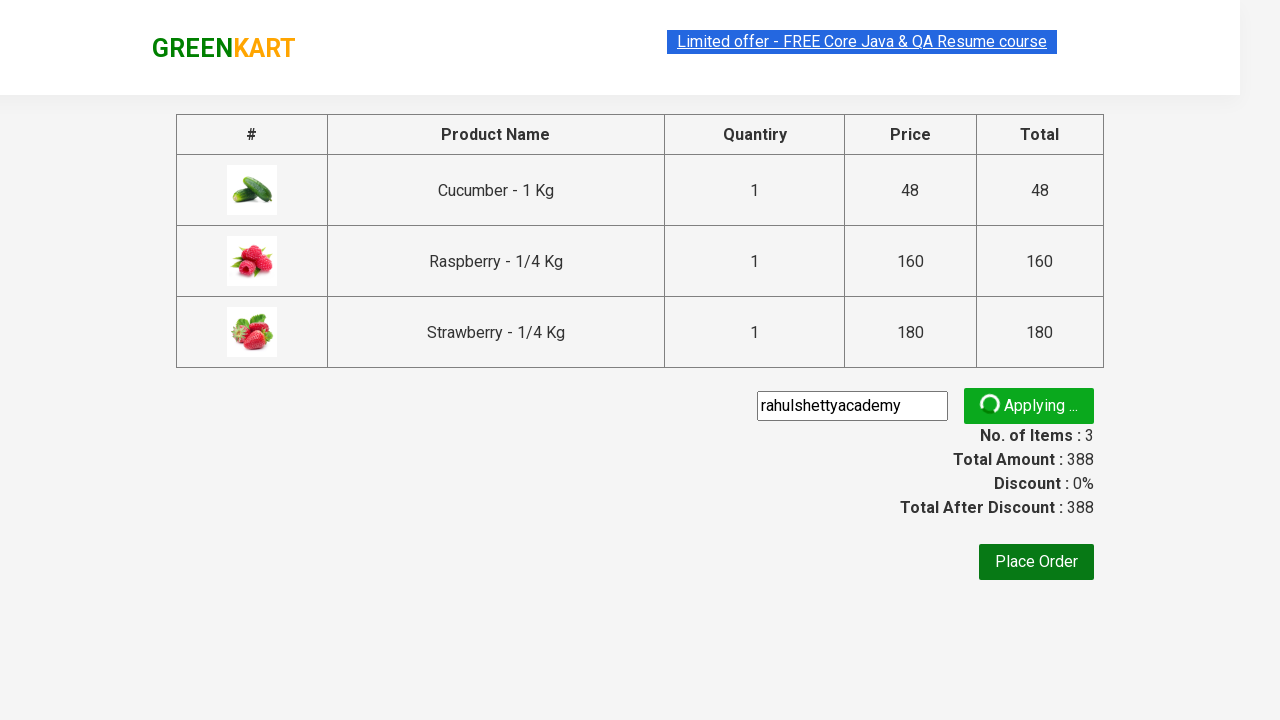

Promo code was applied and confirmation appeared
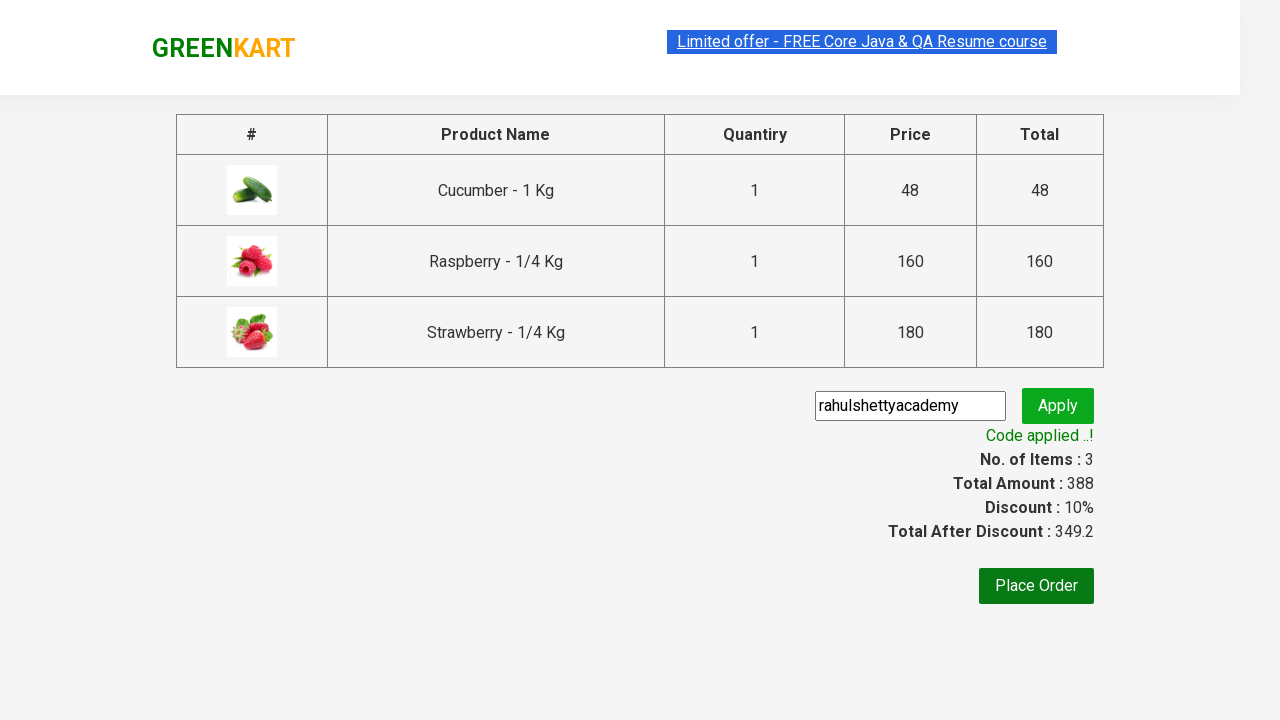

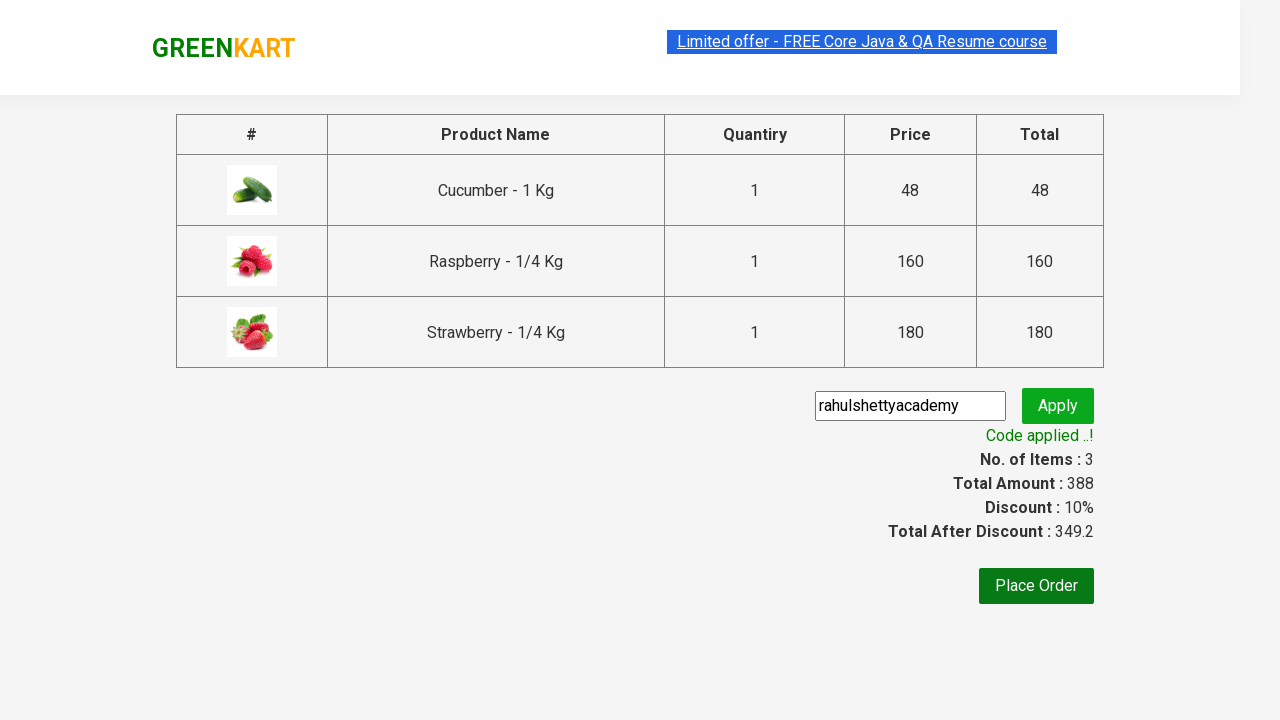